Tests accepting a JavaScript alert by clicking the first alert button, verifying the alert text, accepting it, and verifying the success message

Starting URL: https://testcenter.techproeducation.com/index.php?page=javascript-alerts

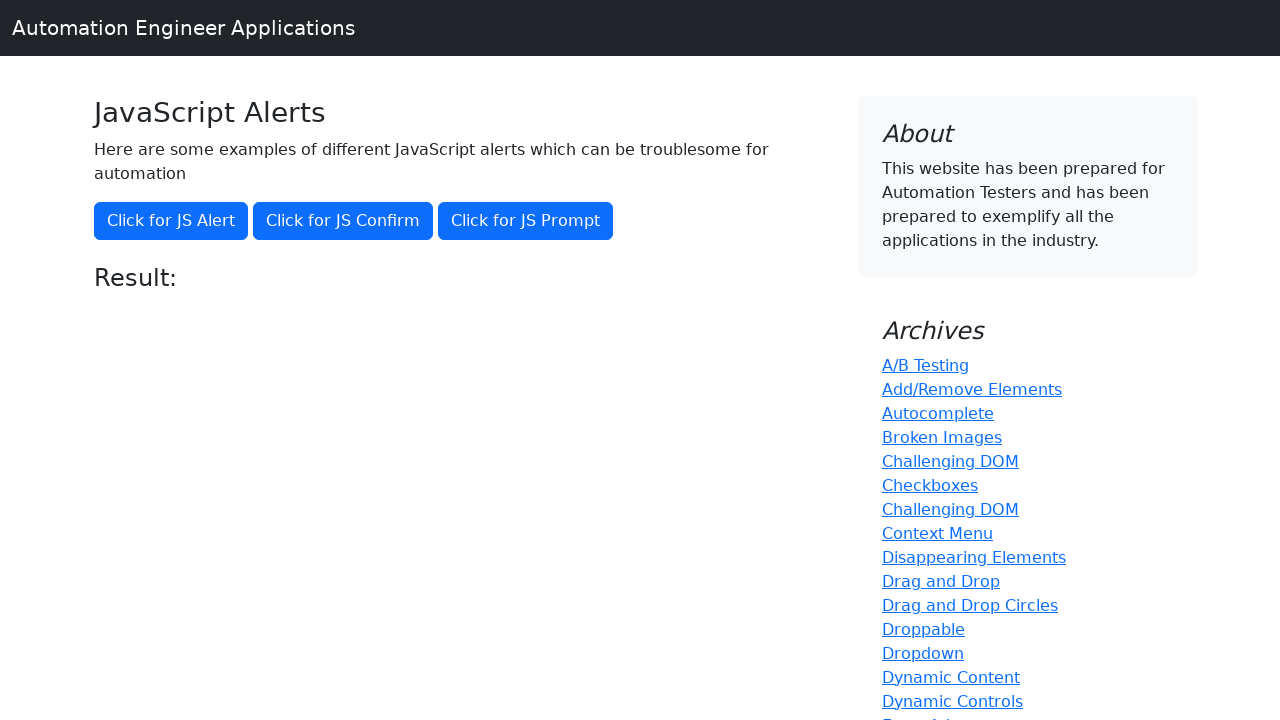

Clicked the first alert button (jsAlert) at (171, 221) on button[onclick='jsAlert()']
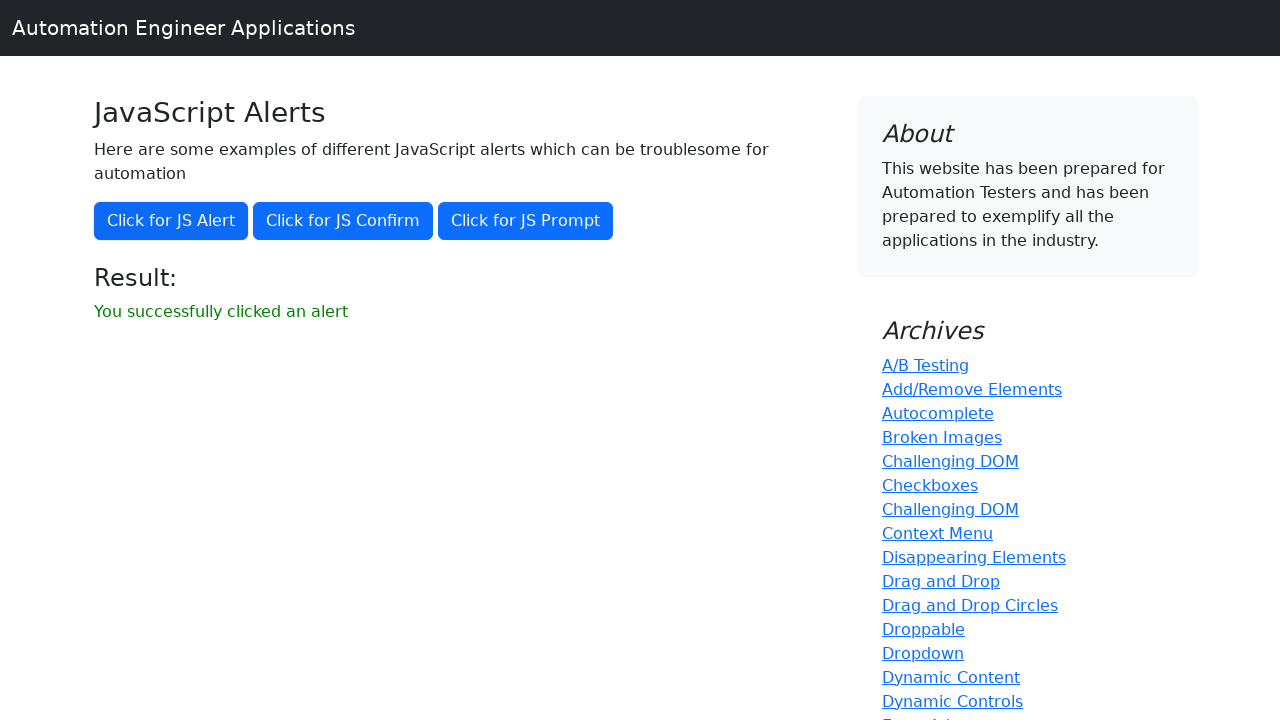

Set up dialog handler to accept alerts
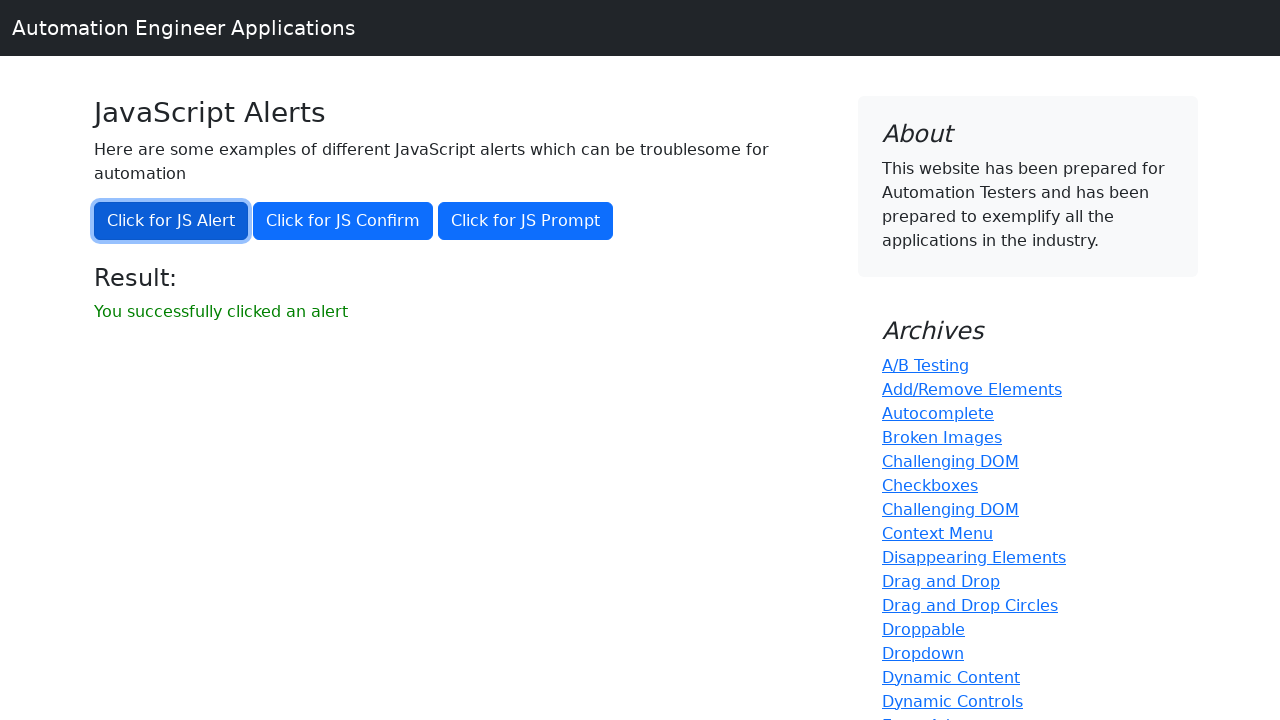

Waited for success message element to appear
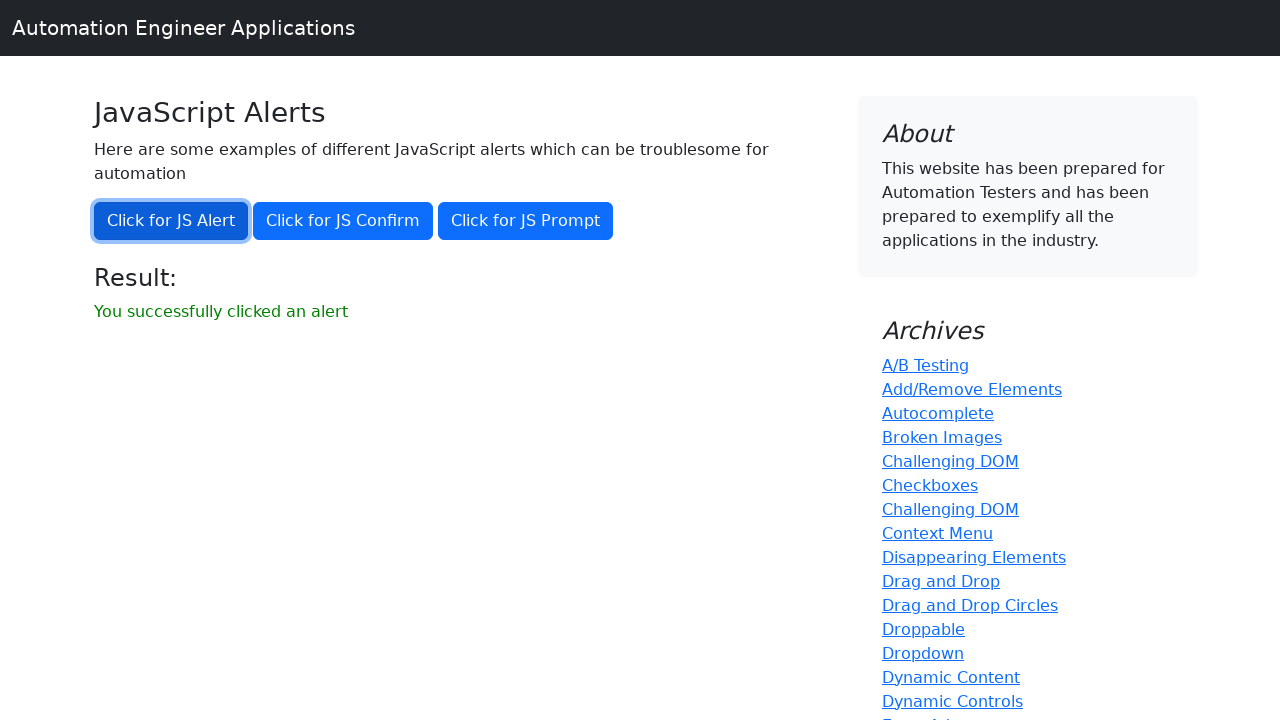

Retrieved success message text from result element
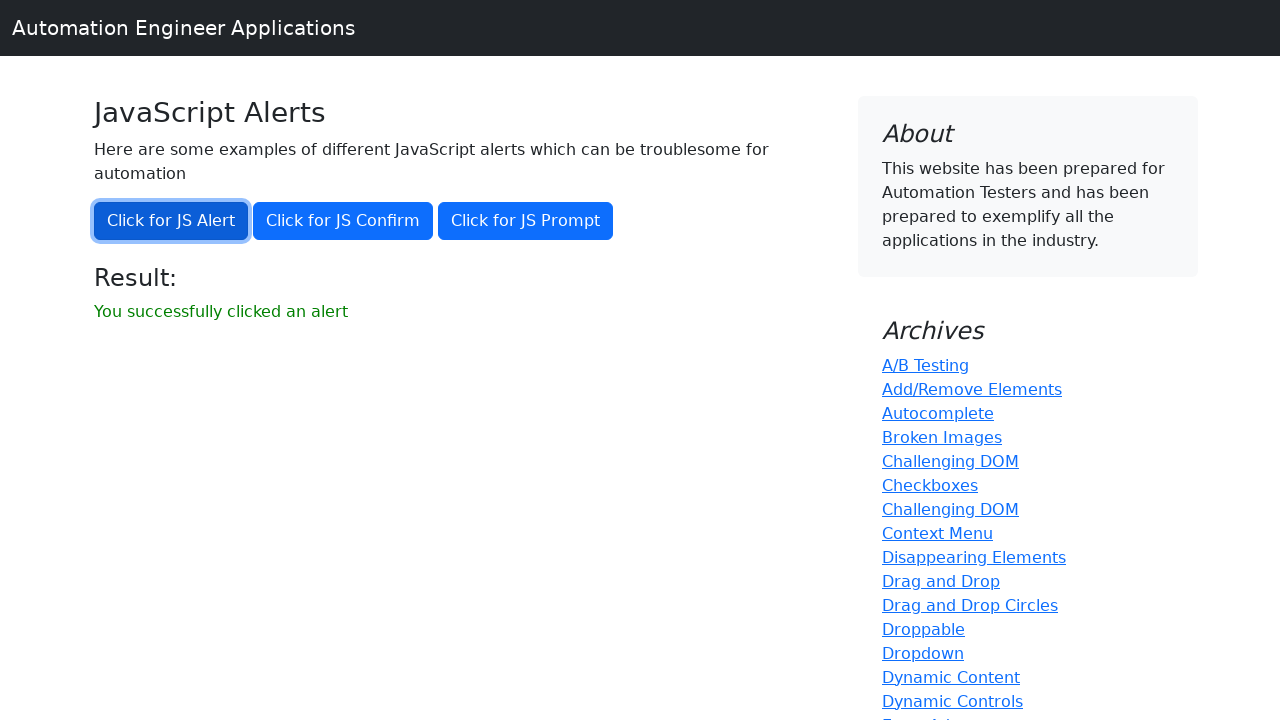

Verified that success message contains expected text
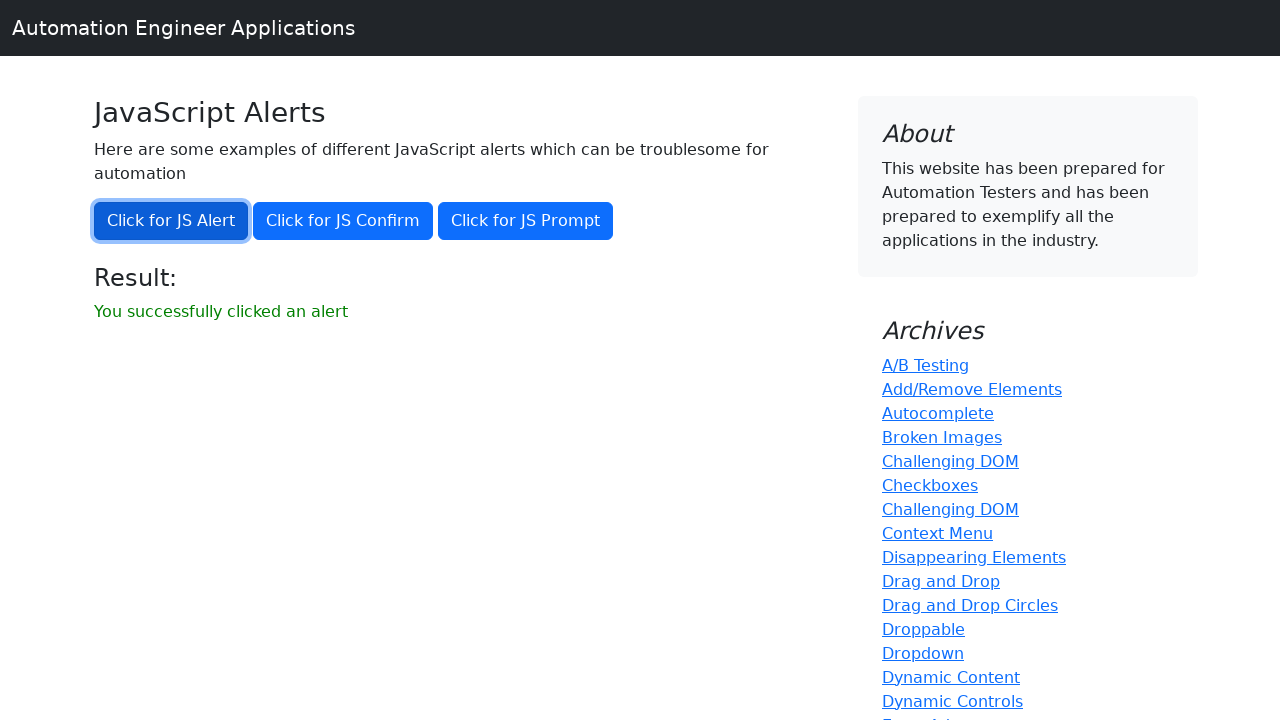

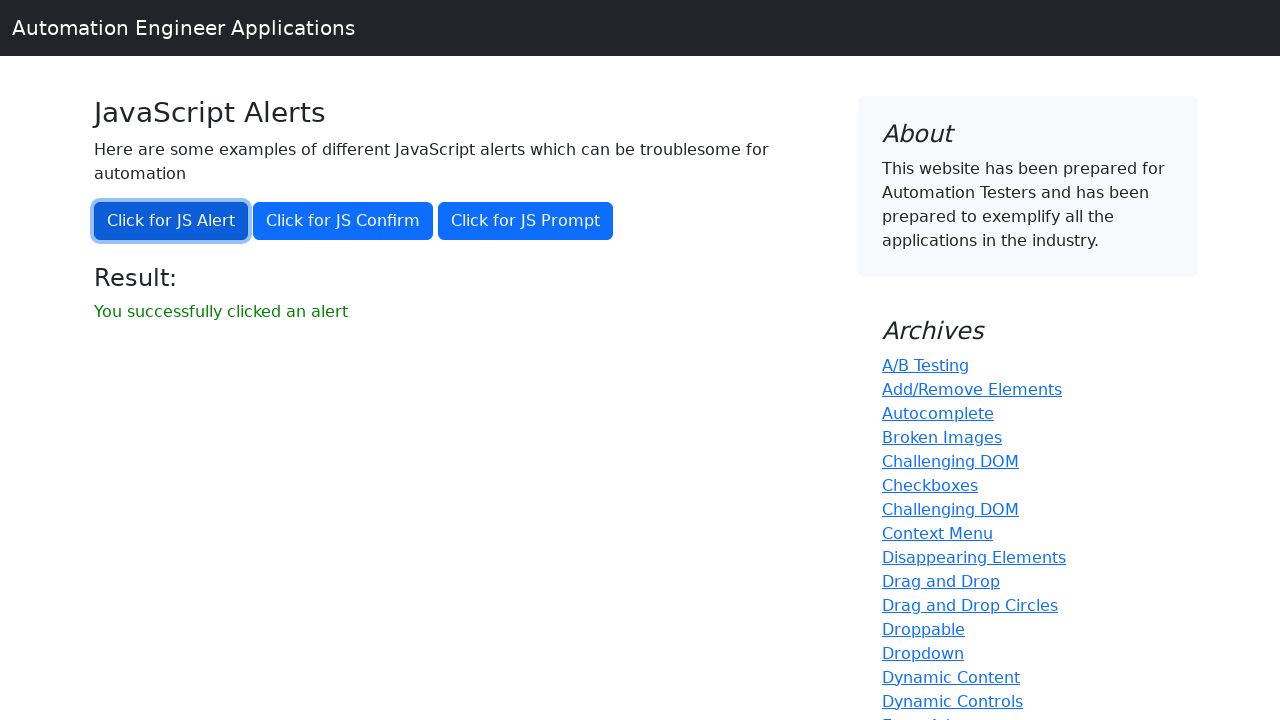